Tests the Text Box form interaction on DemoQA by navigating to the Elements section, clicking on Text Box, and filling out a form with full name, email, current address, and permanent address fields.

Starting URL: https://demoqa.com/

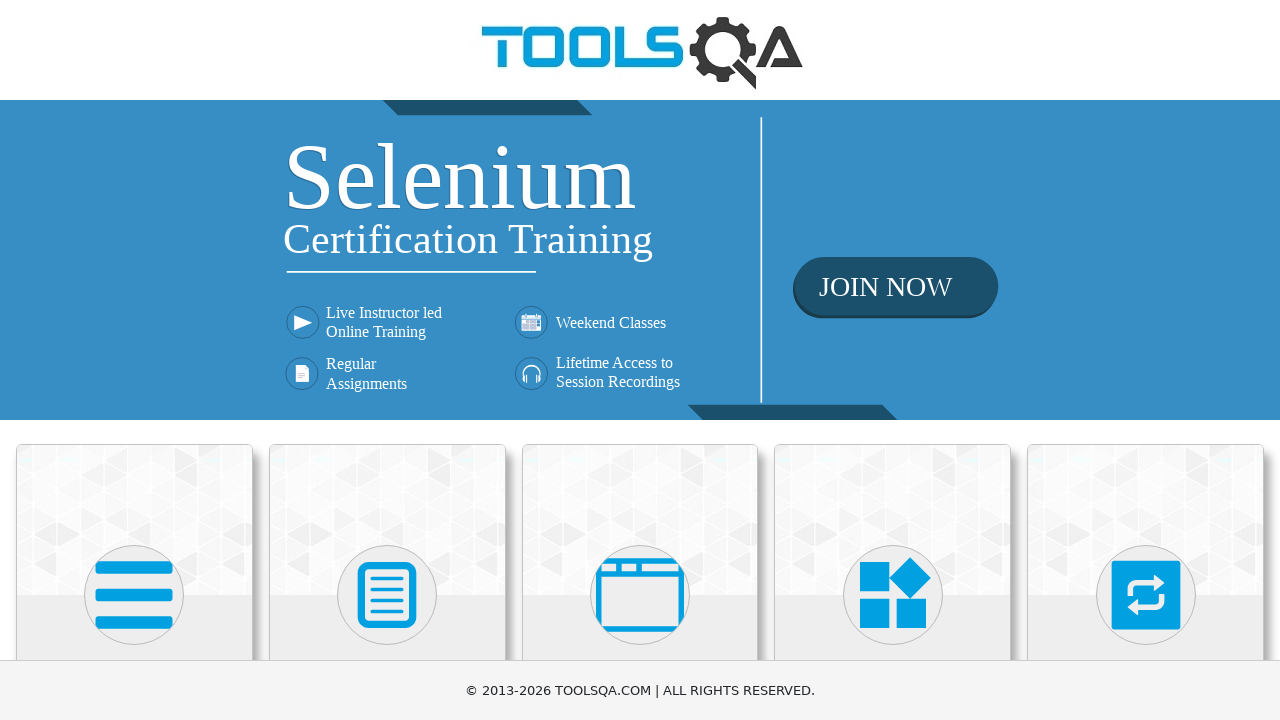

Clicked on Elements section in navigation at (134, 360) on internal:text="Elements"i
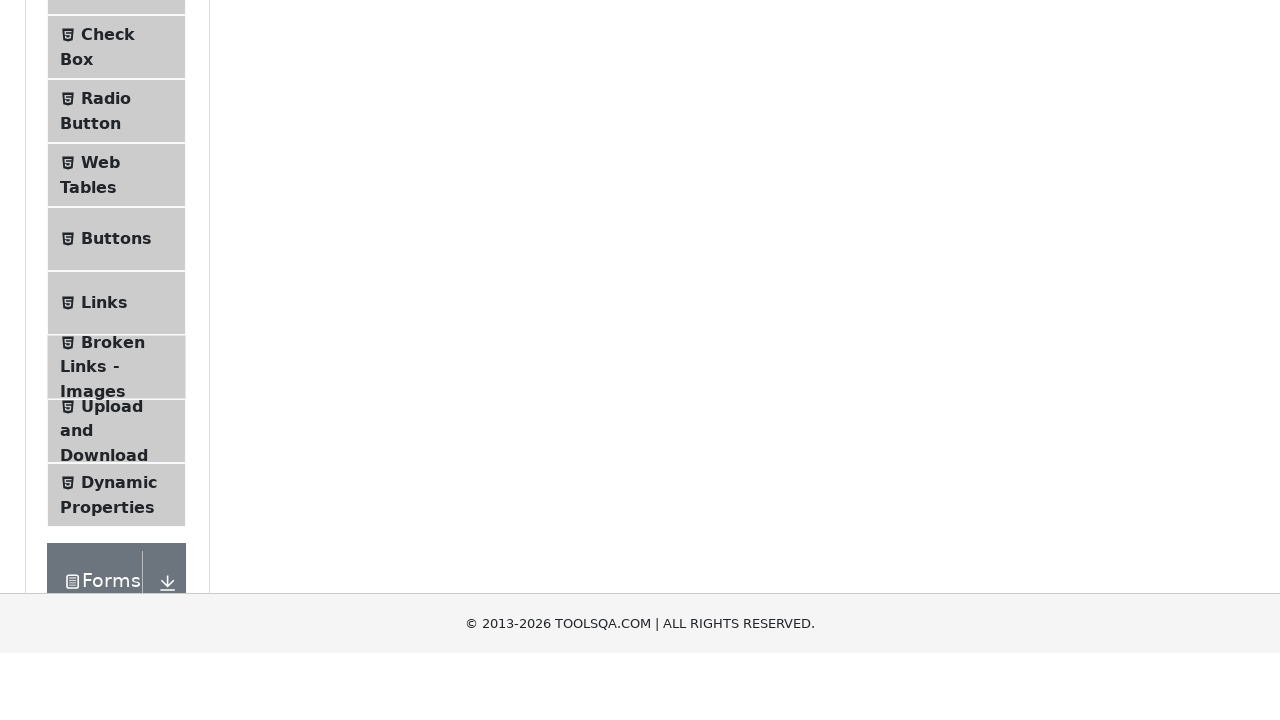

Clicked on Text Box menu item at (119, 261) on internal:text="Text Box"i
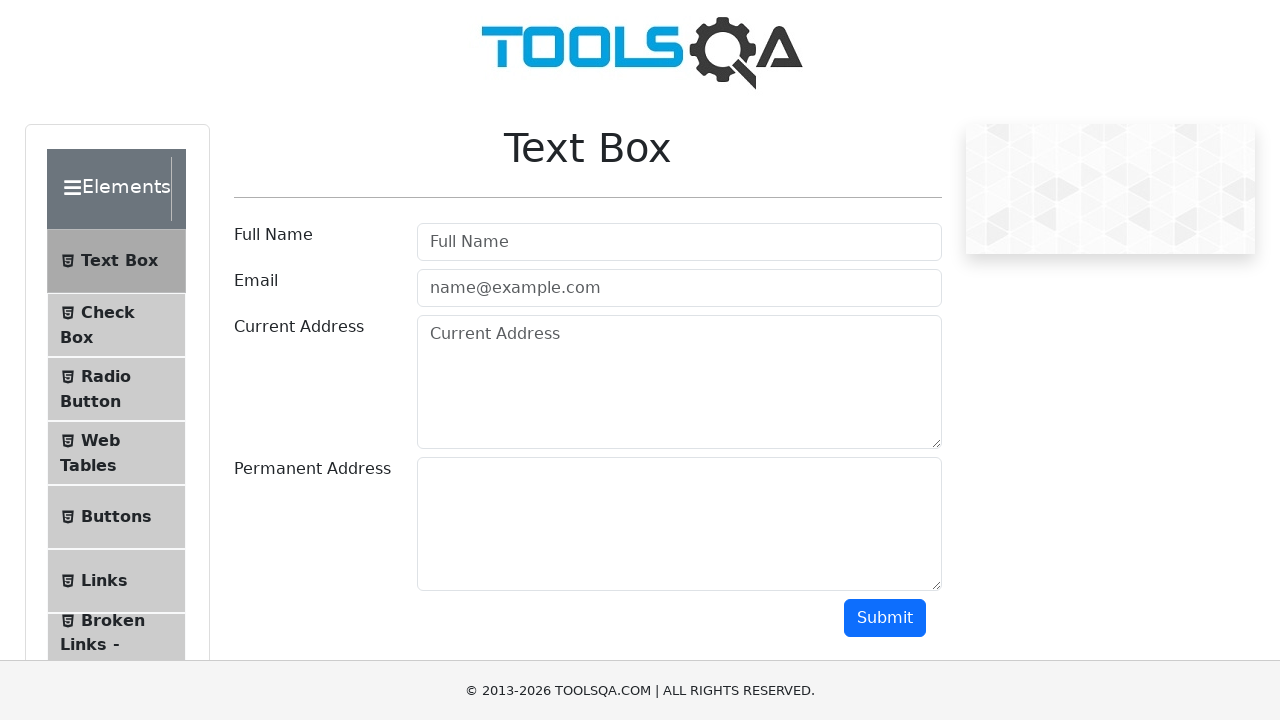

Filled Full Name field with 'Md.SABBIR HOSSAIN' on internal:role=textbox[name="Full Name"i]
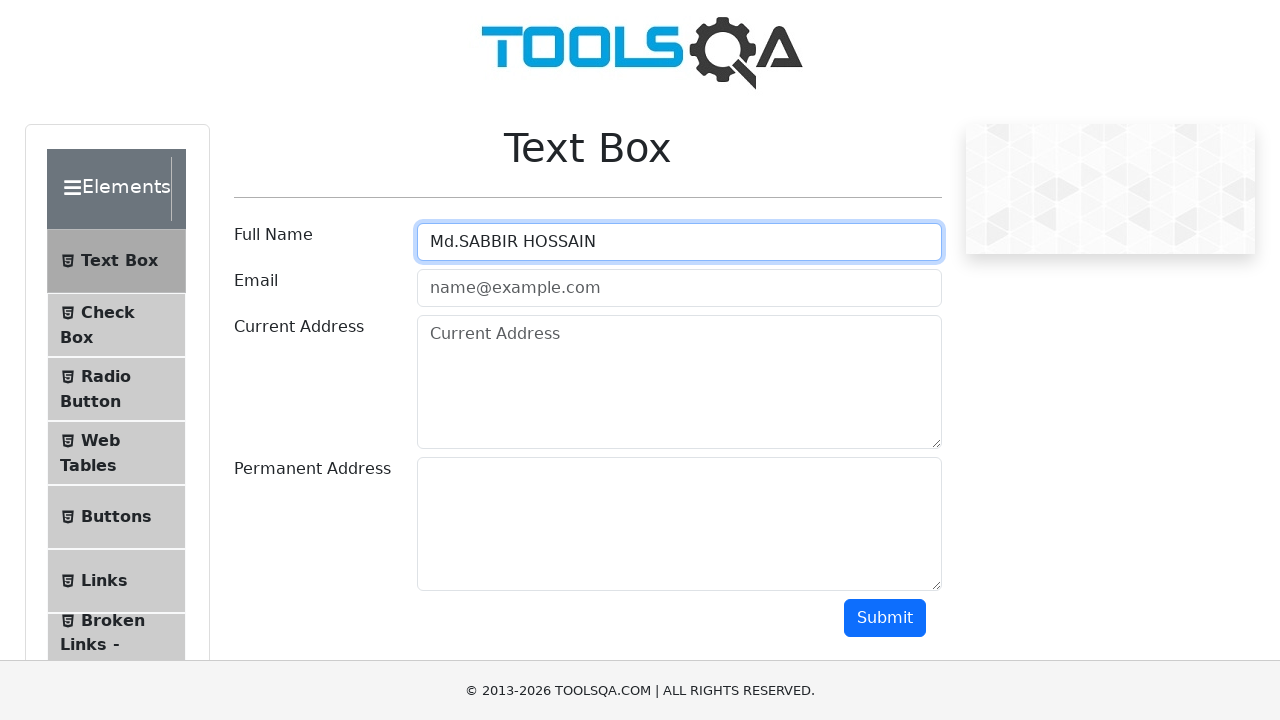

Filled Email field with 'sabbir@gmail.com' on #userEmail
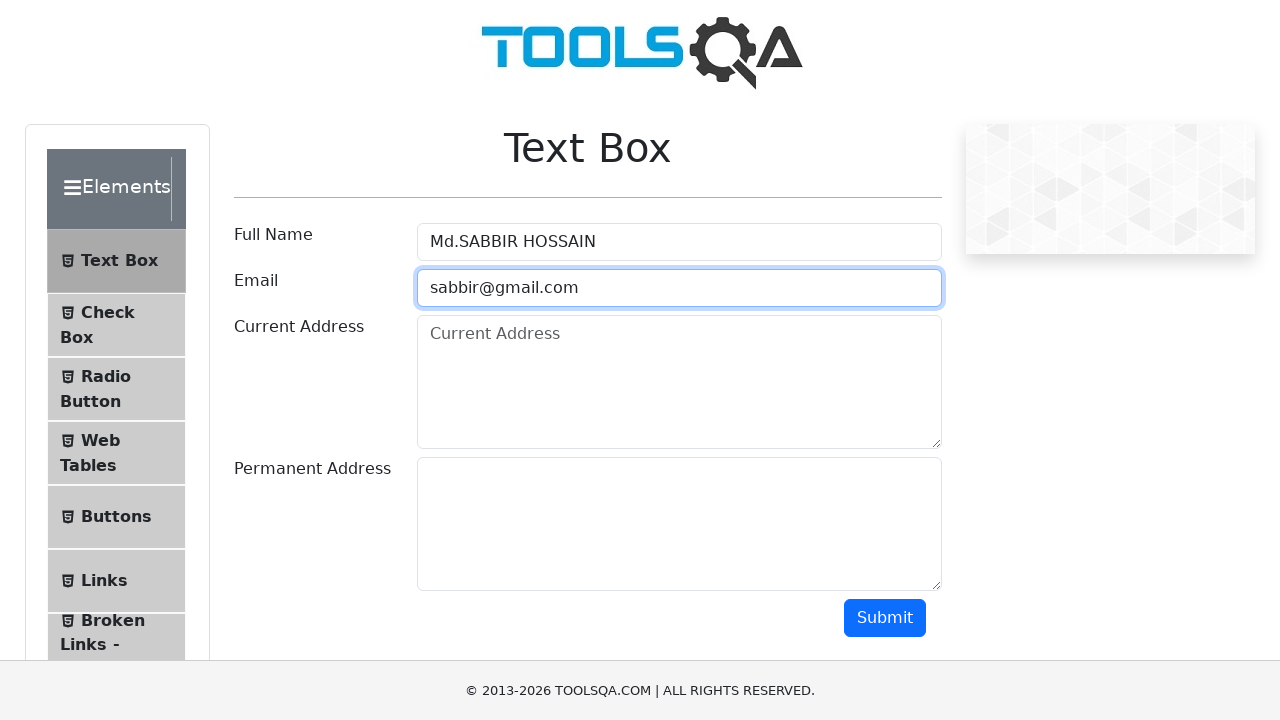

Filled Current Address field with '123 Main St, Apt 4B, New York, NY 10001' on #currentAddress
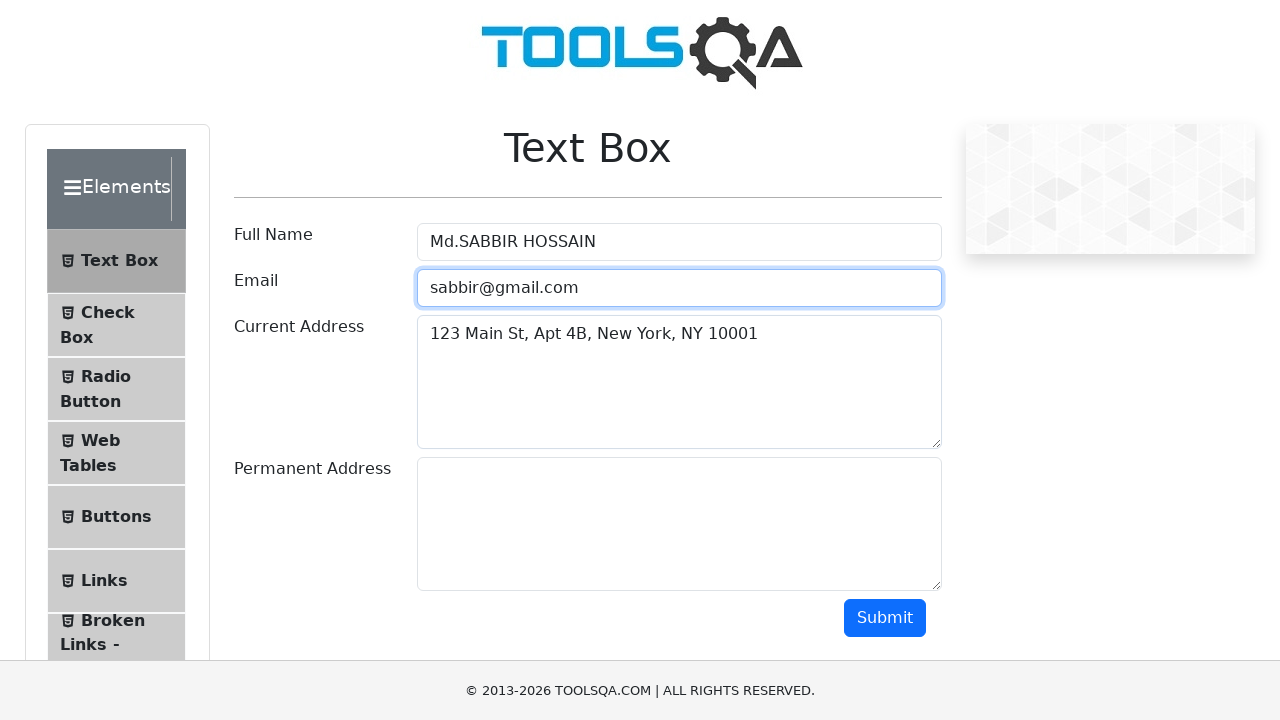

Filled Permanent Address field with '123 Main St, Apt 4B, New York, NY 10001' on #permanentAddress
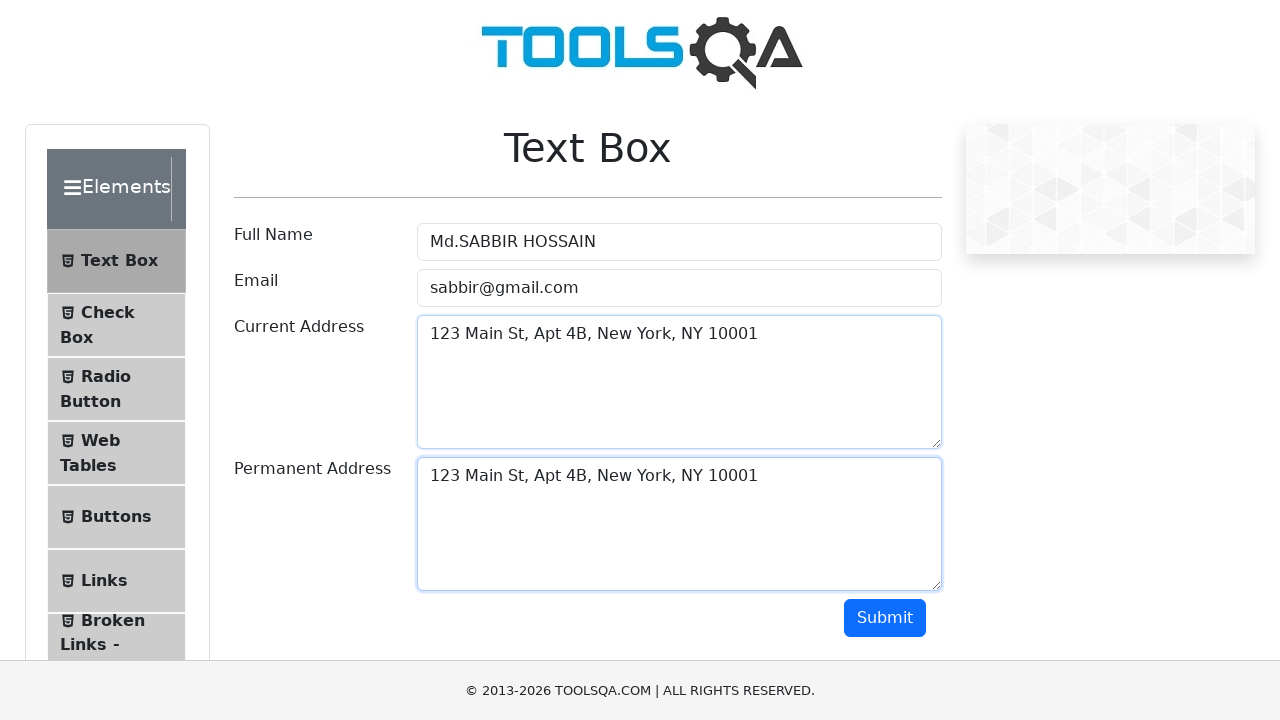

Clicked Submit button to submit the form at (885, 618) on internal:role=button
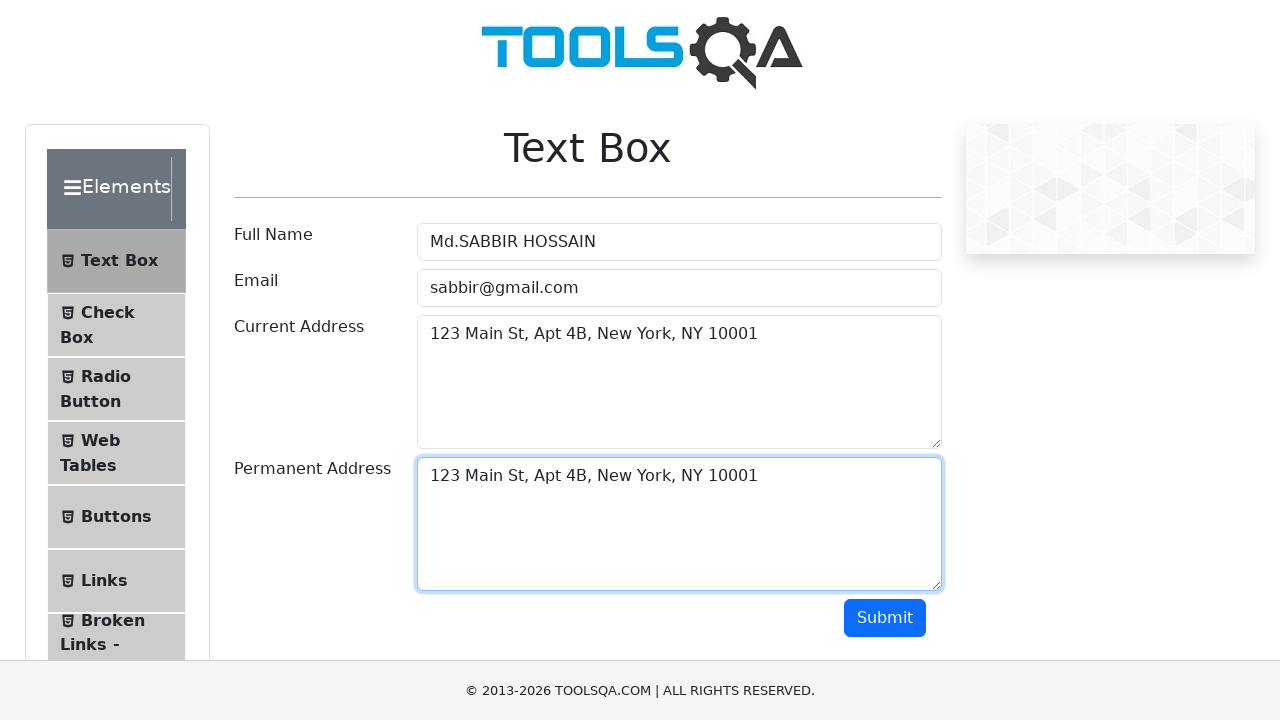

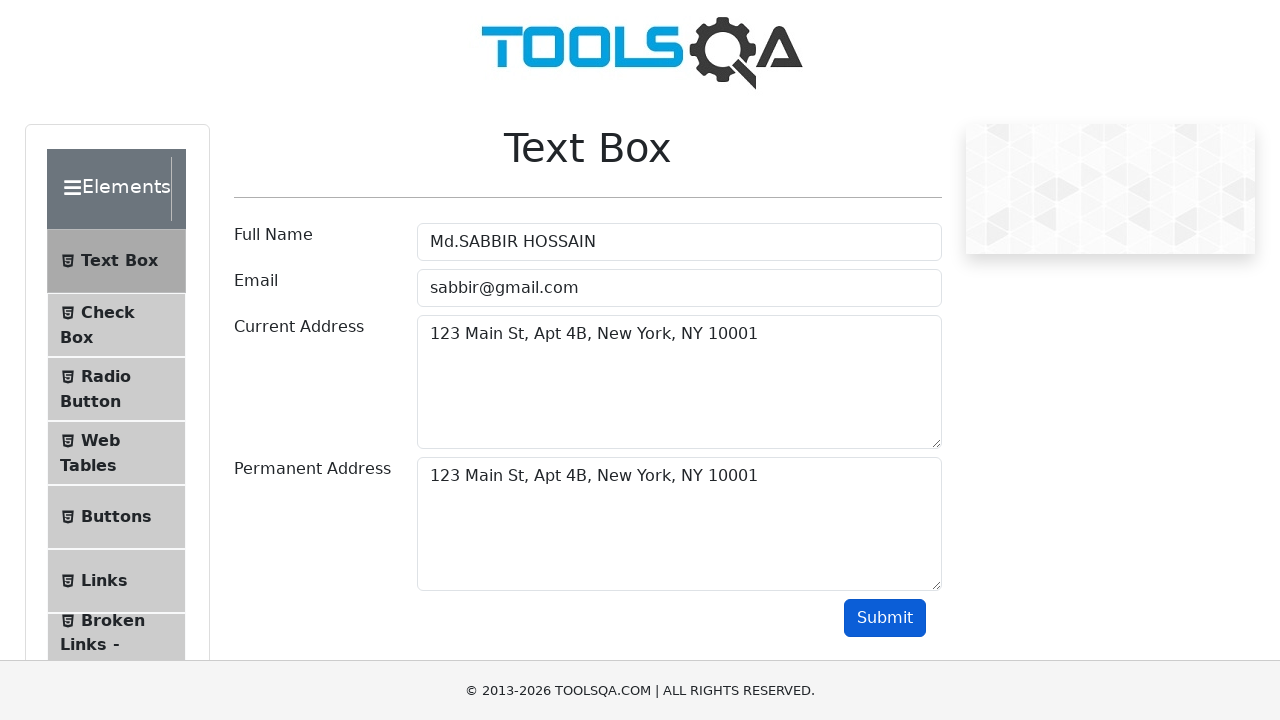